Tests the remove/add checkbox functionality by clicking the button to remove a checkbox, verifying the "It's gone!" message, then clicking again to restore it and verifying "It's back!" message

Starting URL: http://the-internet.herokuapp.com/dynamic_controls

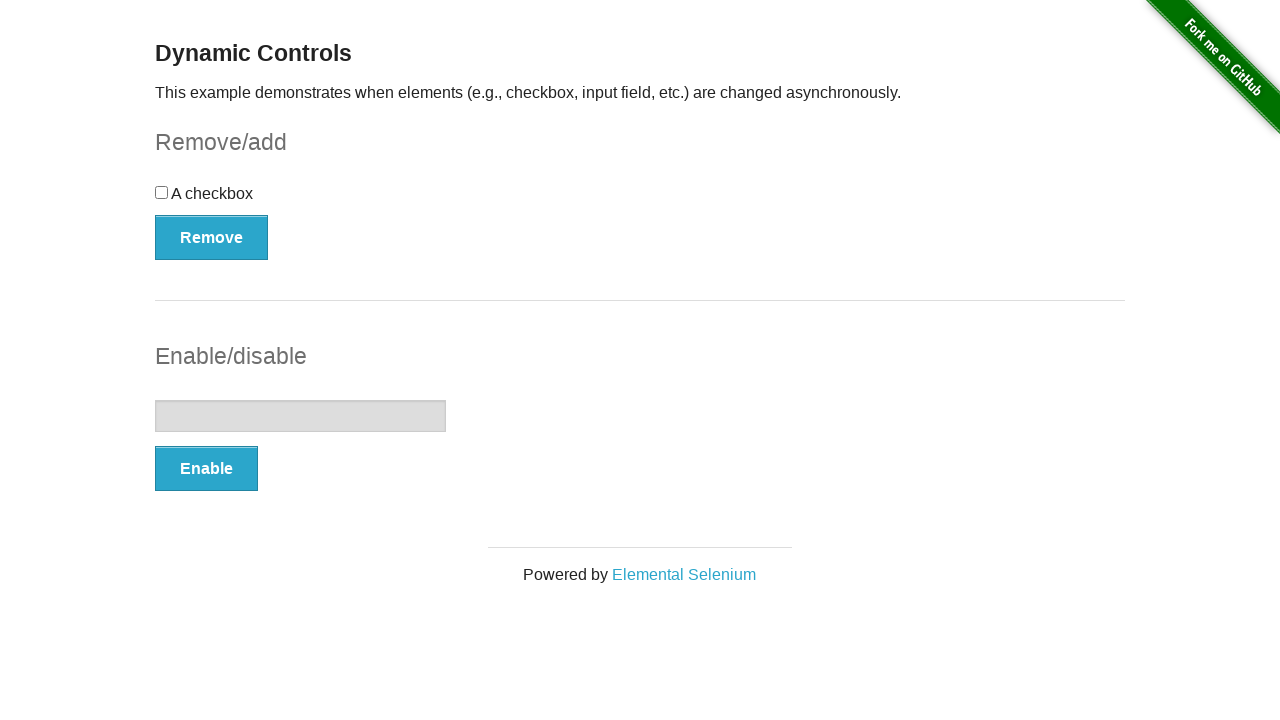

Clicked the Remove button to remove the checkbox at (212, 237) on xpath=//form[@id='checkbox-example']//following-sibling::button
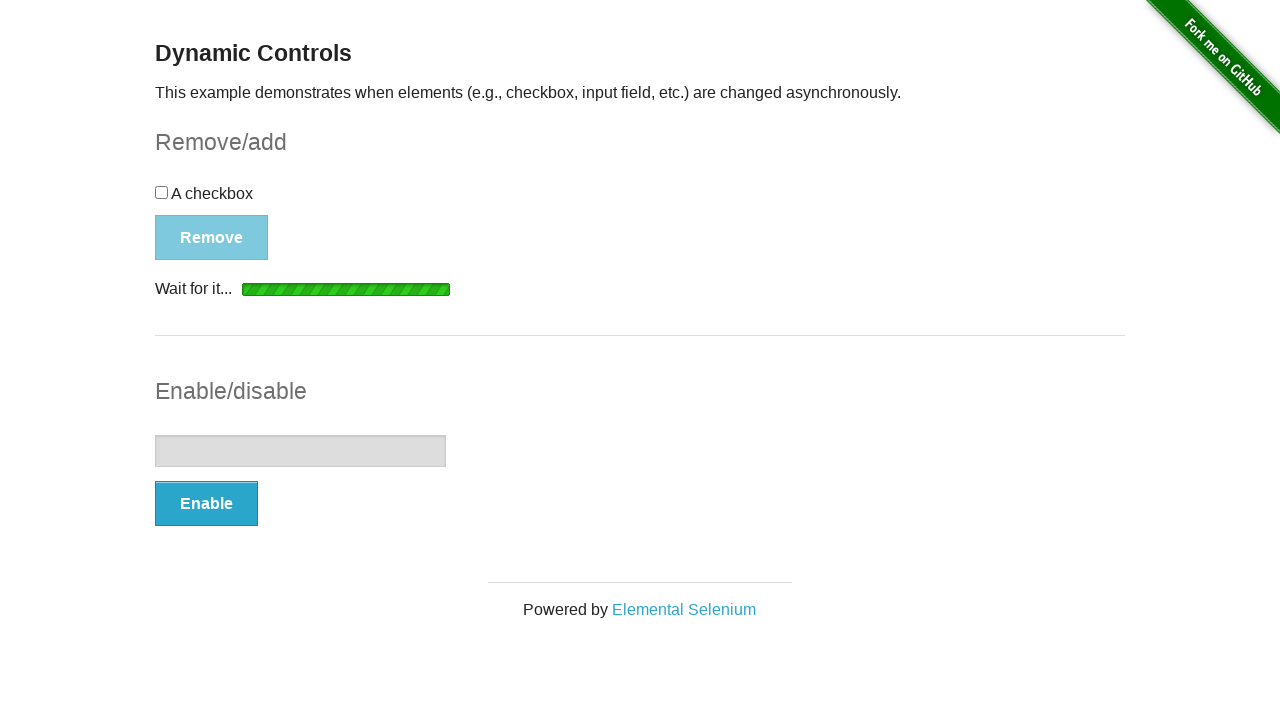

Message element loaded after removing checkbox
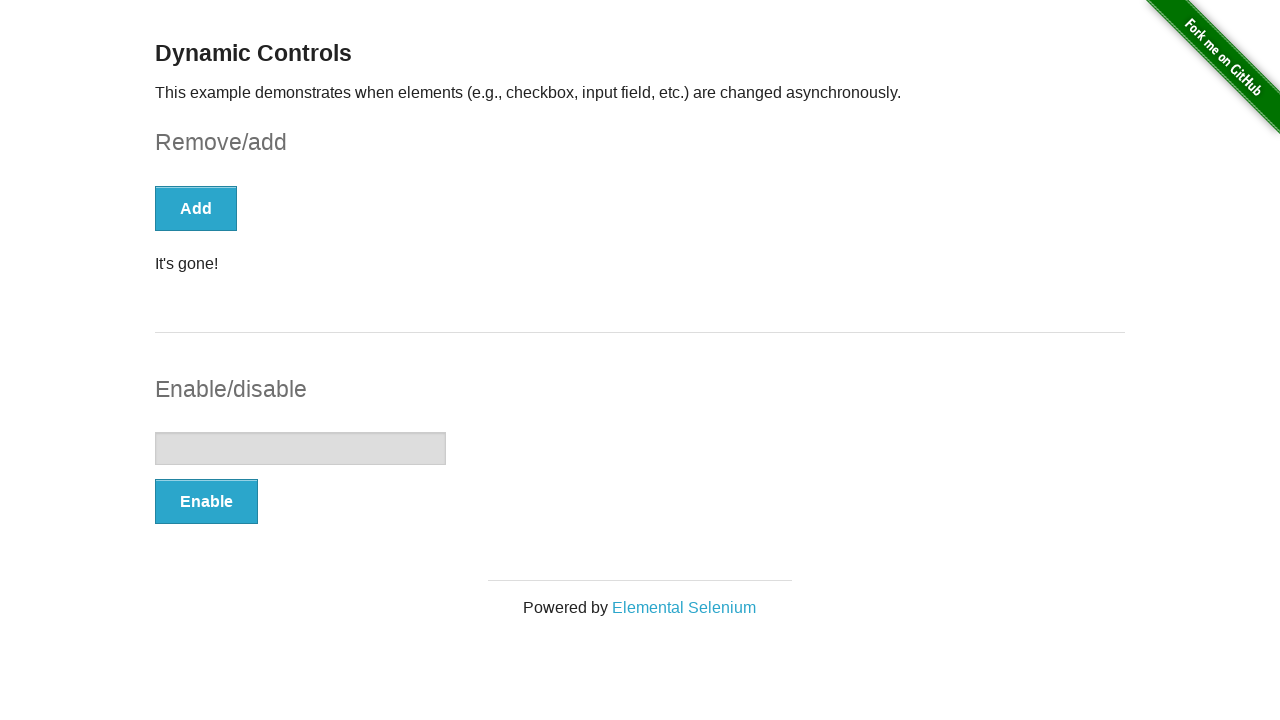

Located the message element
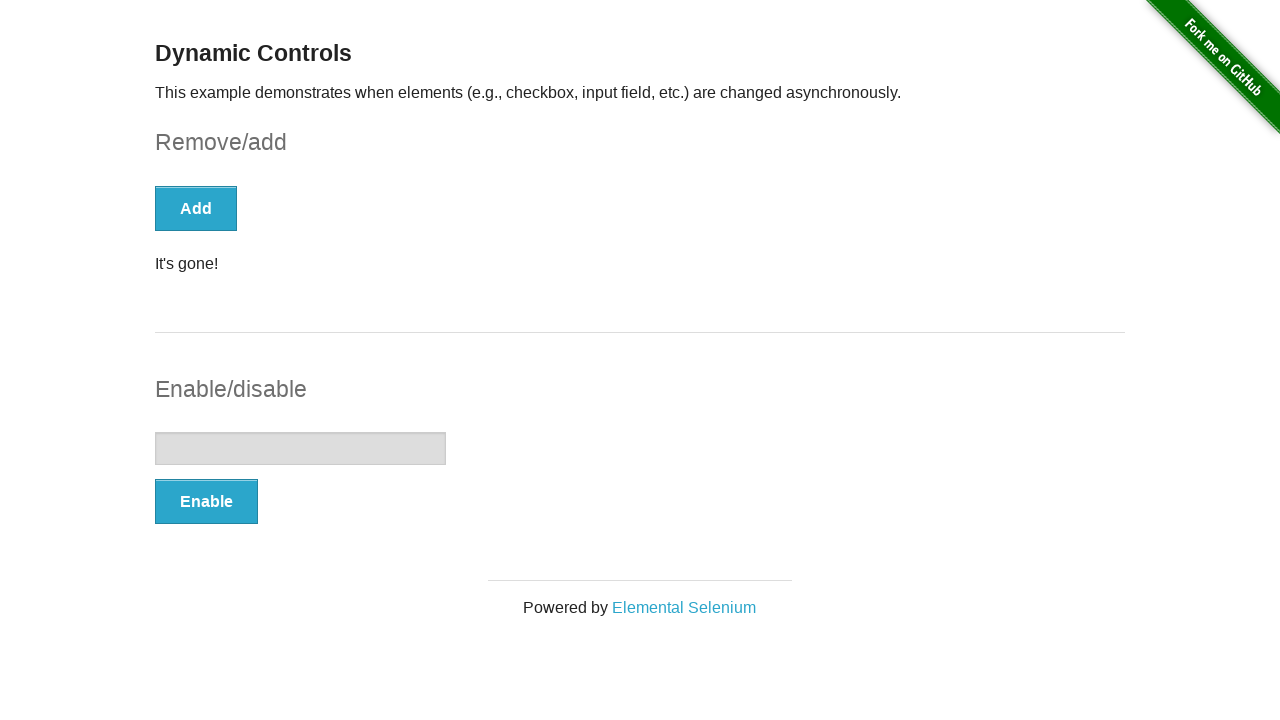

Verified 'It's gone!' message is displayed
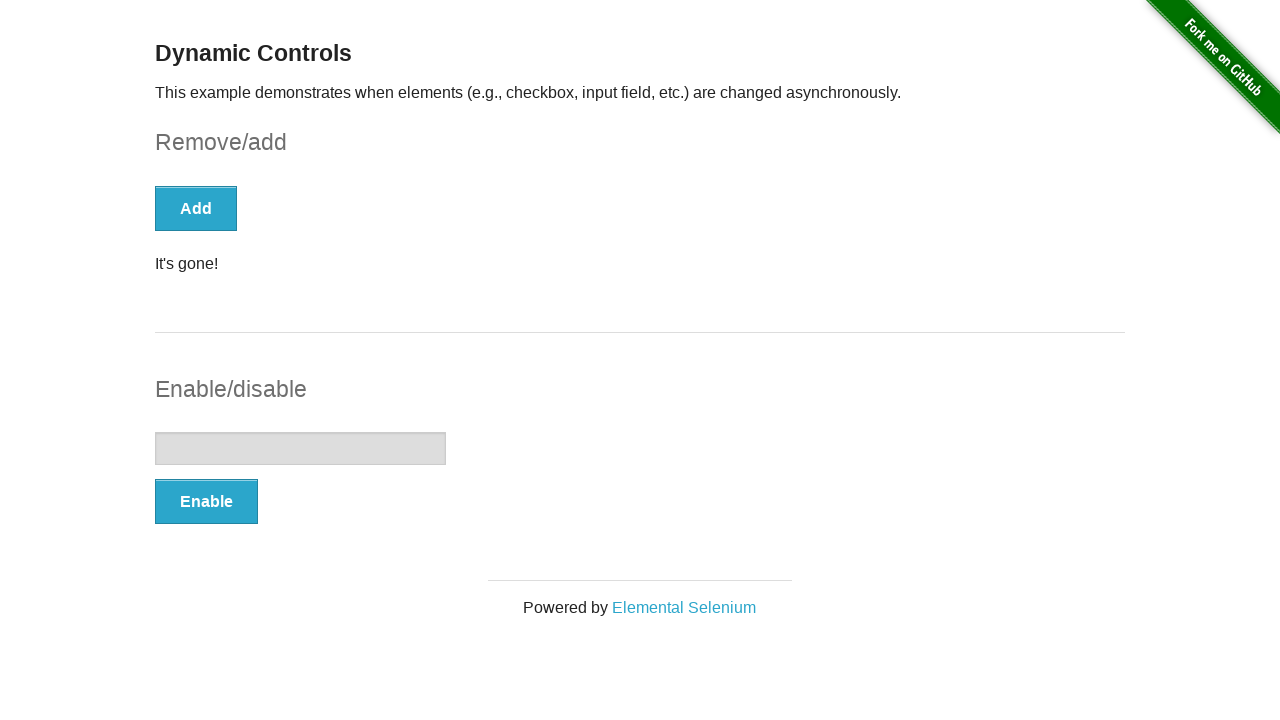

Clicked the Add button to restore the checkbox at (196, 208) on xpath=//form[@id='checkbox-example']//following-sibling::button
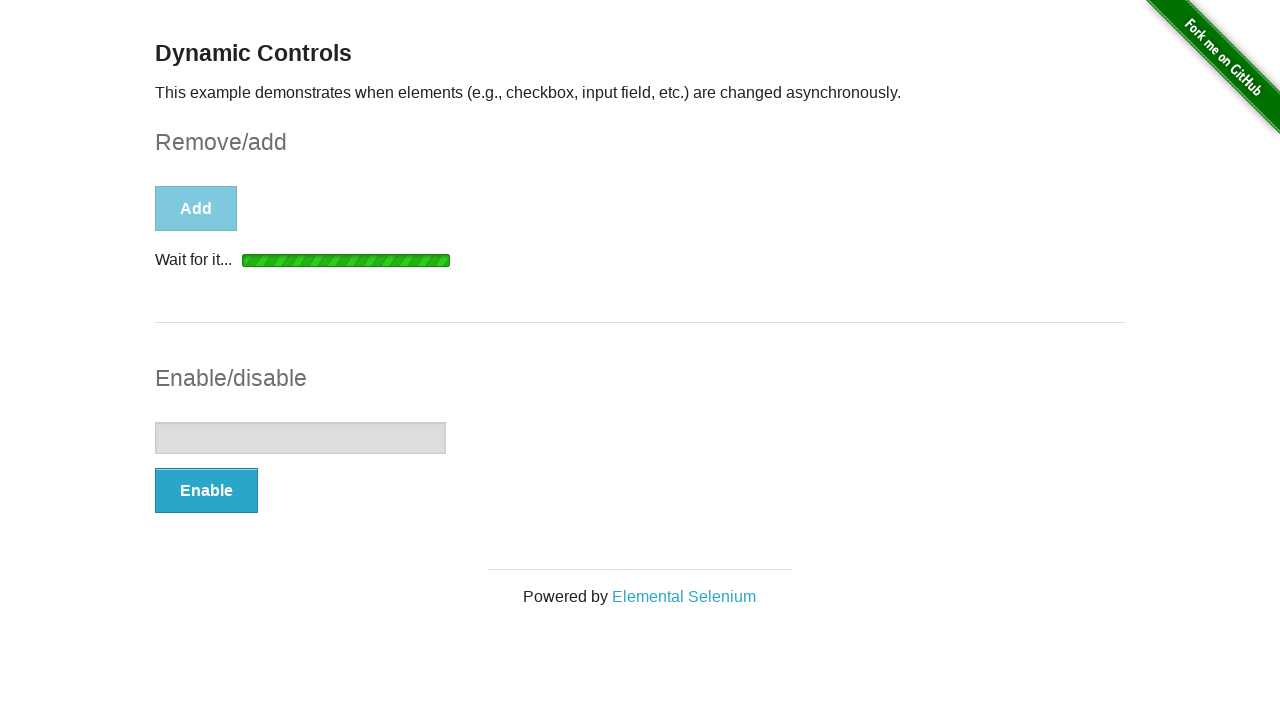

Message element loaded after adding checkbox back
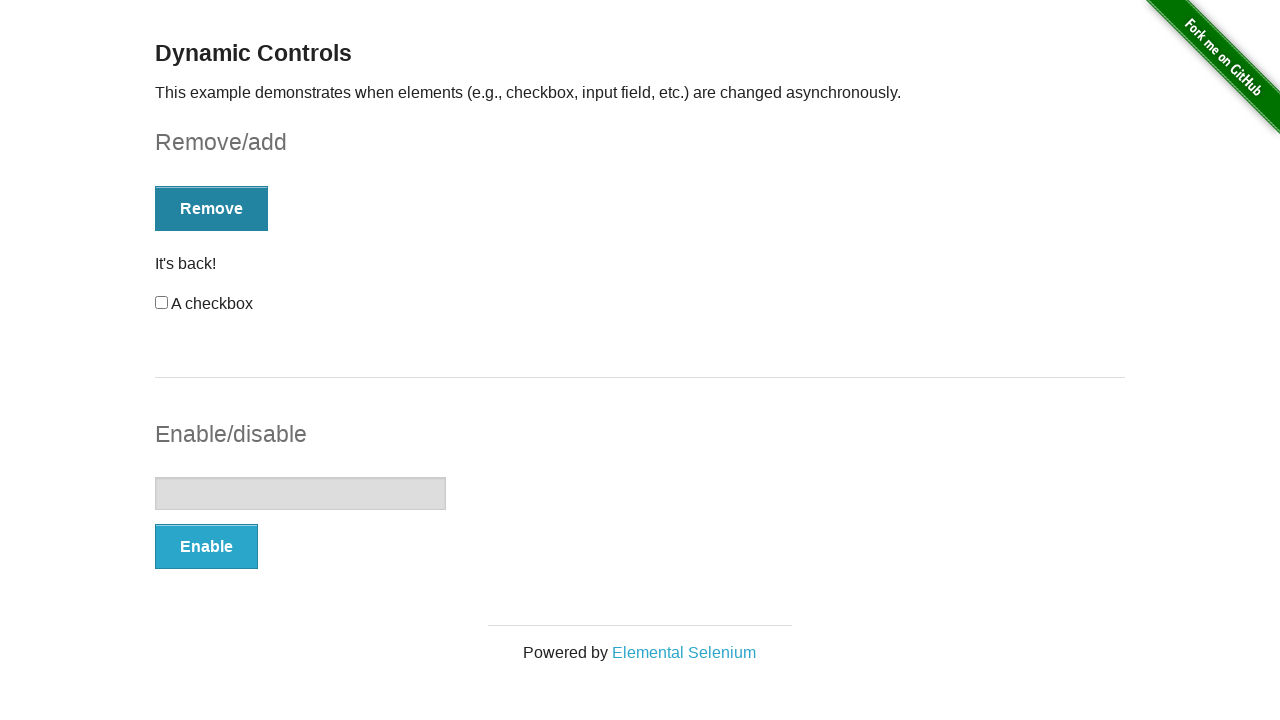

Located the message element for verification
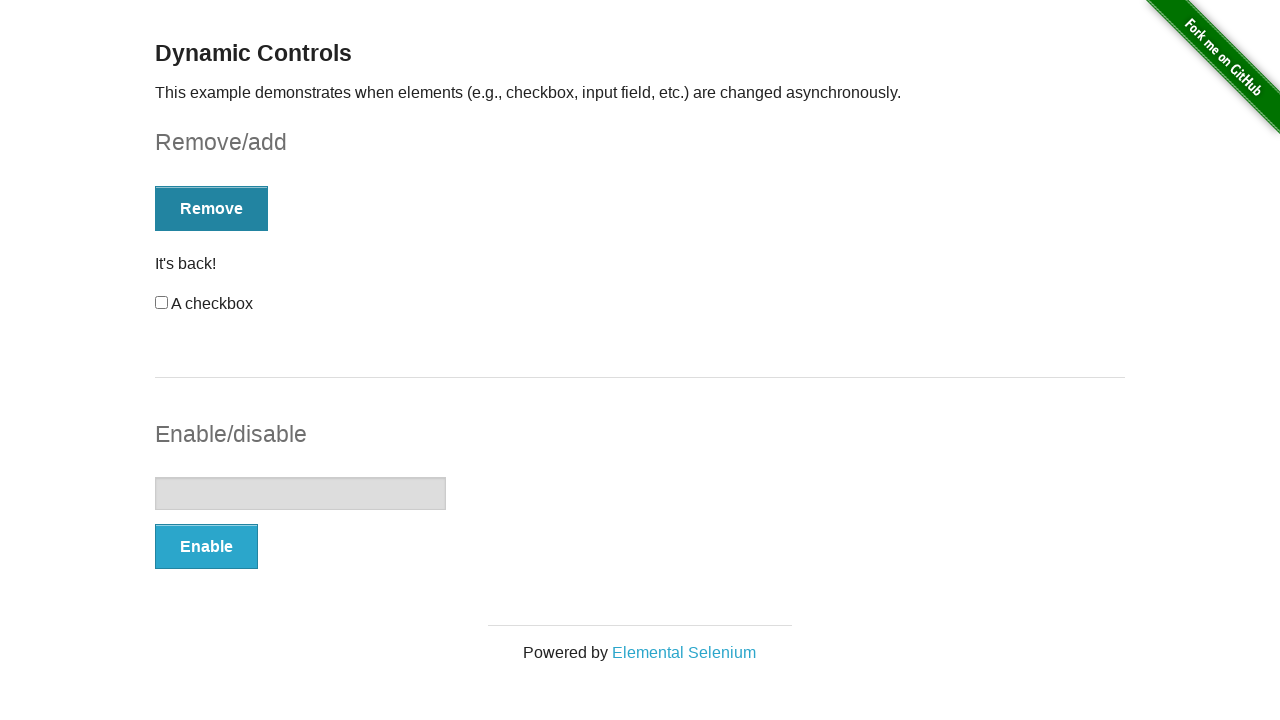

Verified the message element is visible
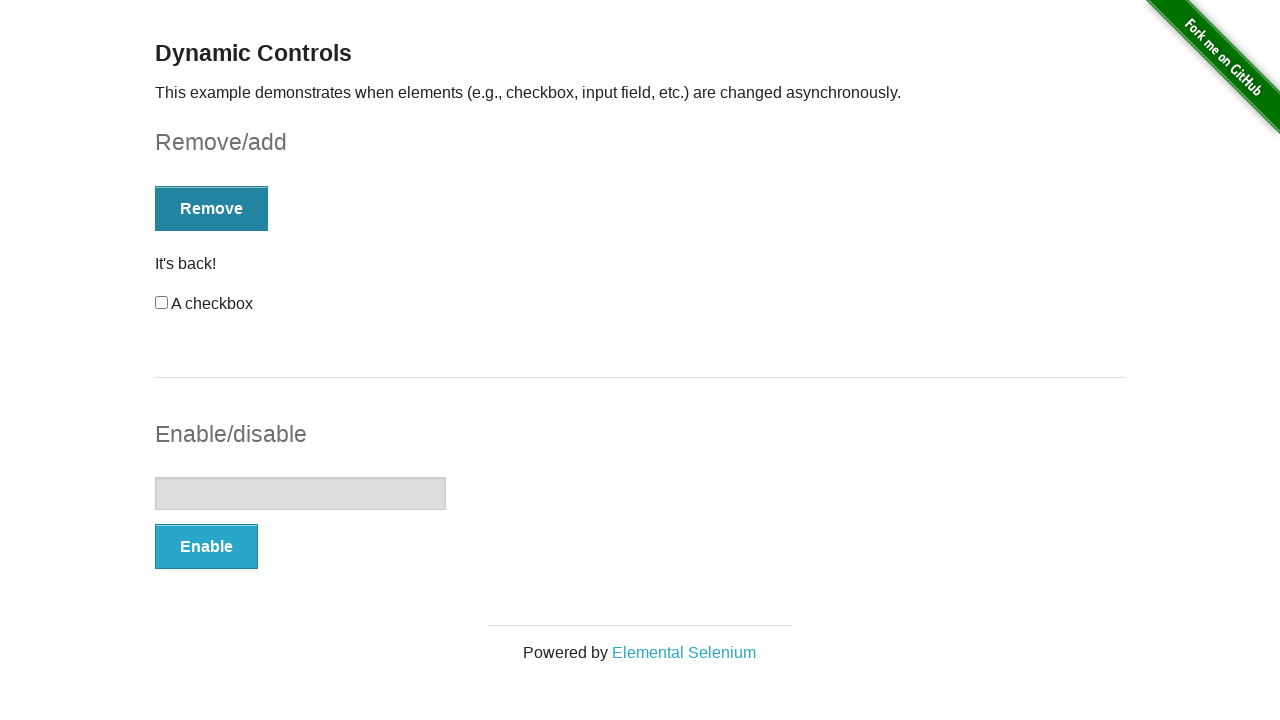

Verified 'It's back!' message is displayed
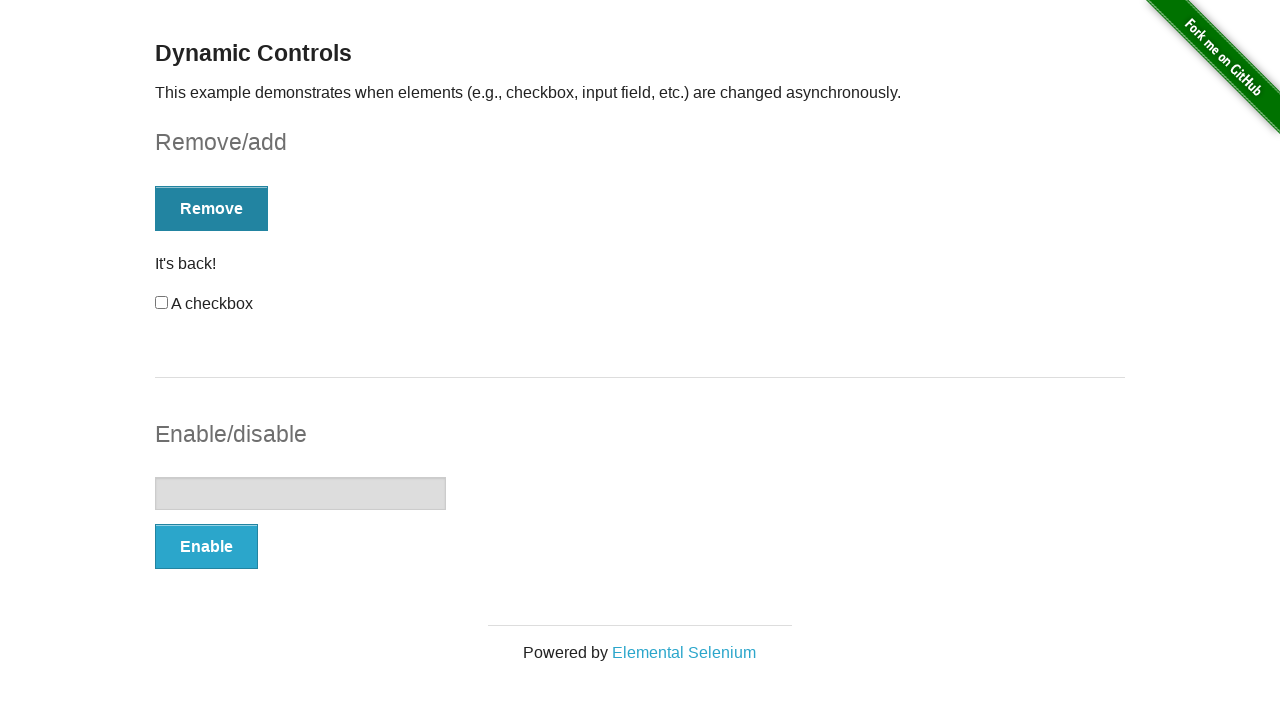

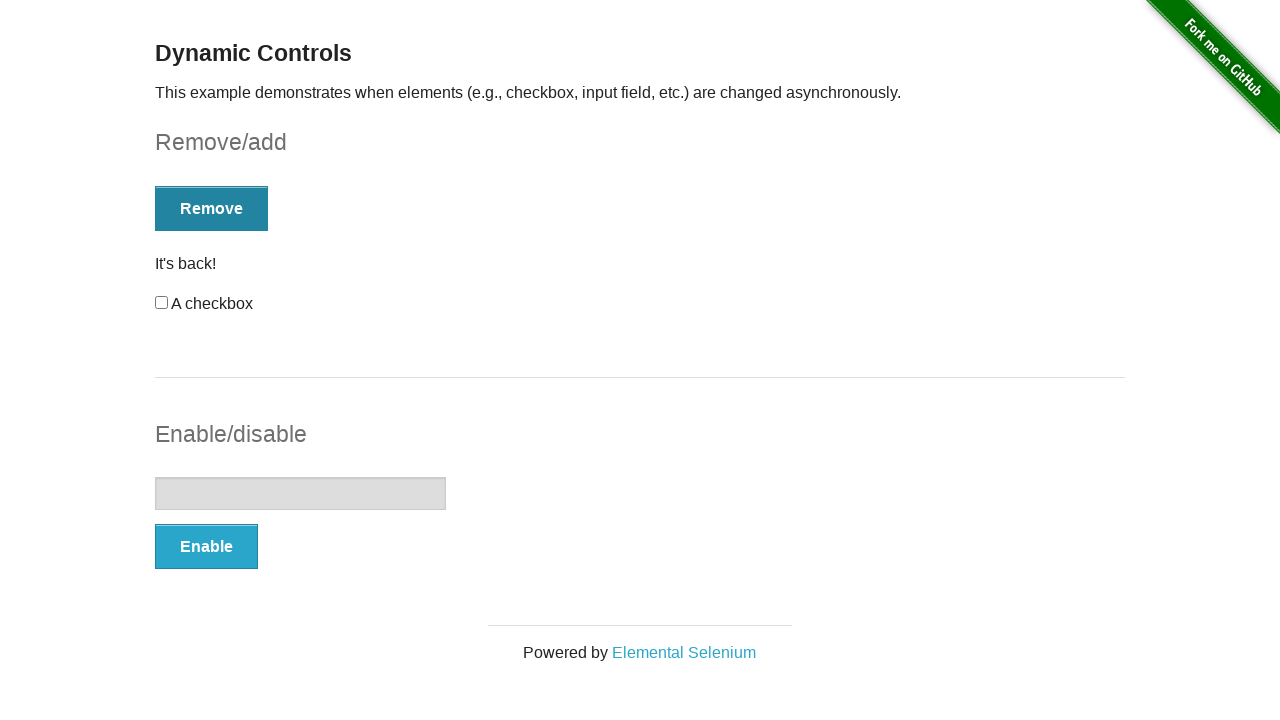